Tests JavaScript prompt alert functionality by clicking a button to trigger a JS prompt, entering text into the alert, and accepting it.

Starting URL: https://the-internet.herokuapp.com/javascript_alerts

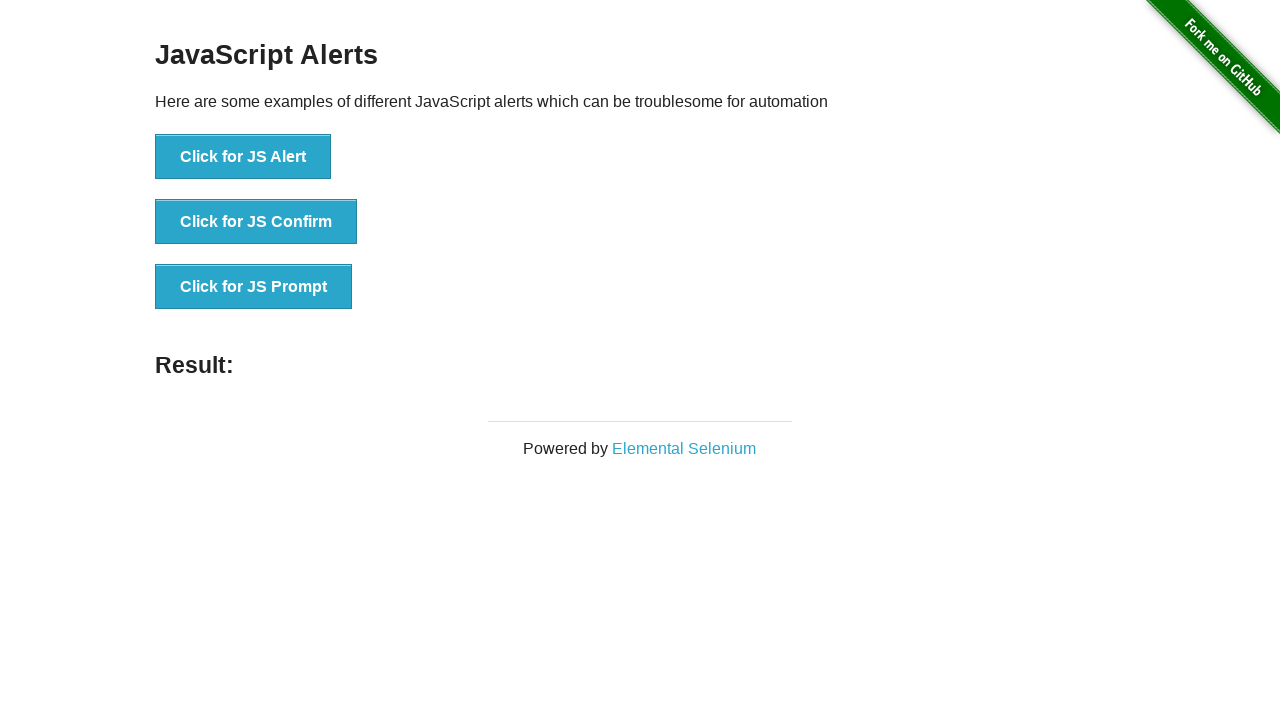

Set up dialog handler to accept JS prompt with text 'some keys'
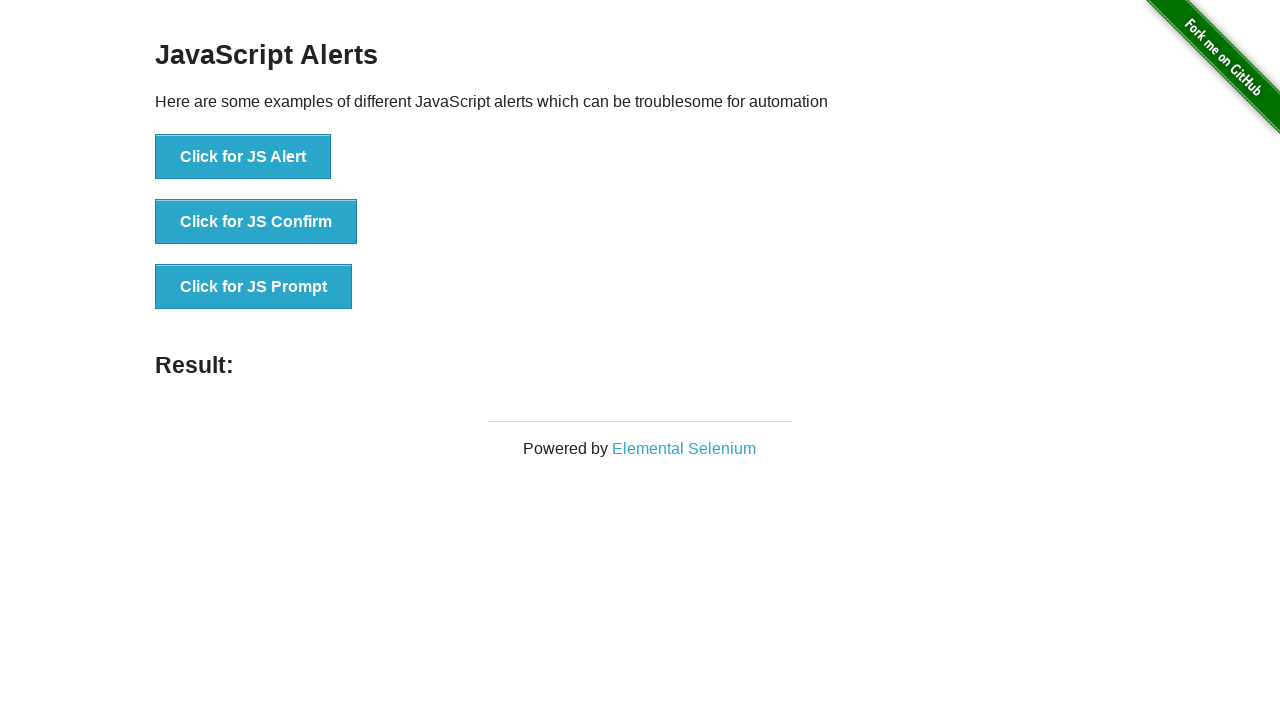

Clicked button to trigger JS prompt alert at (254, 287) on xpath=//button[normalize-space()='Click for JS Prompt']
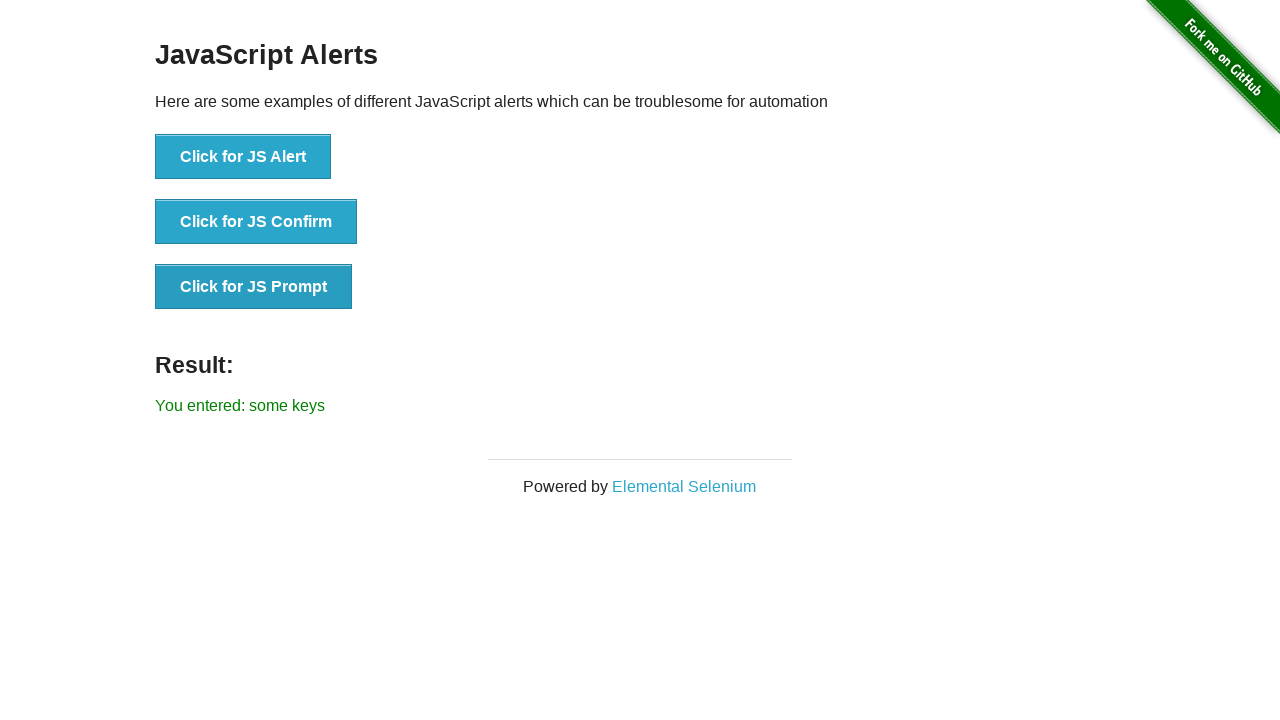

Result element appeared, confirming dialog was accepted successfully
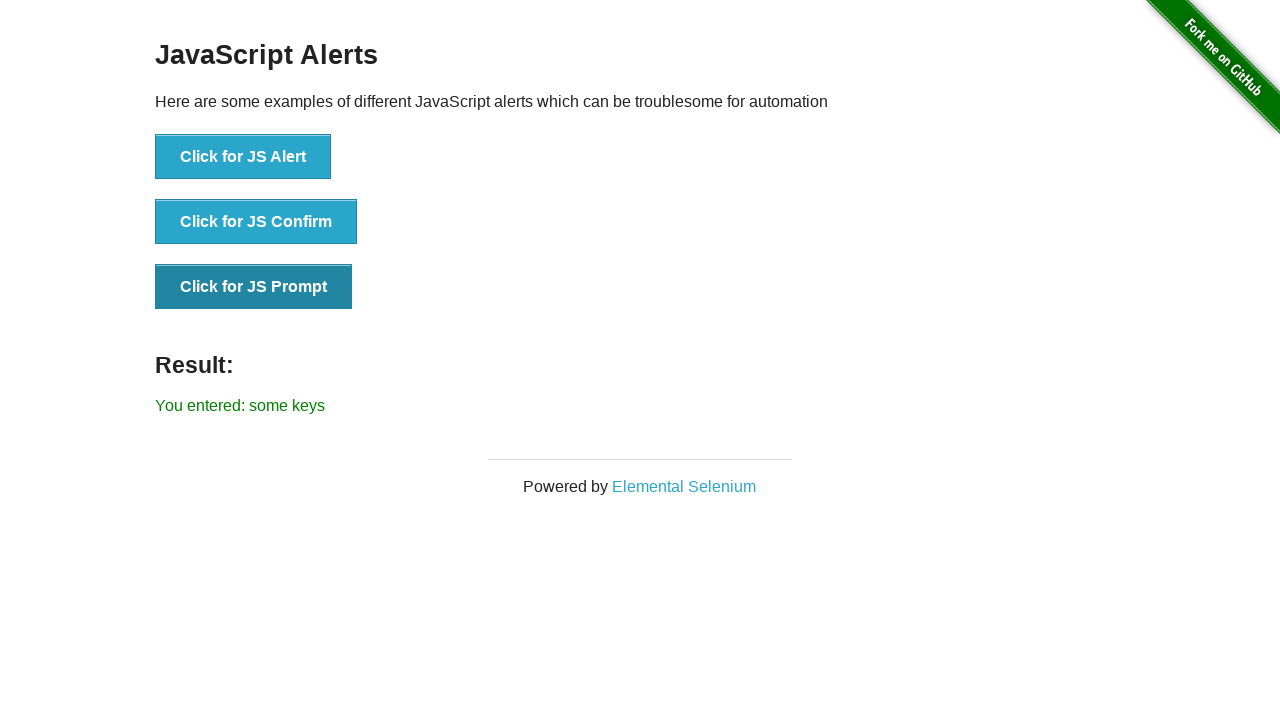

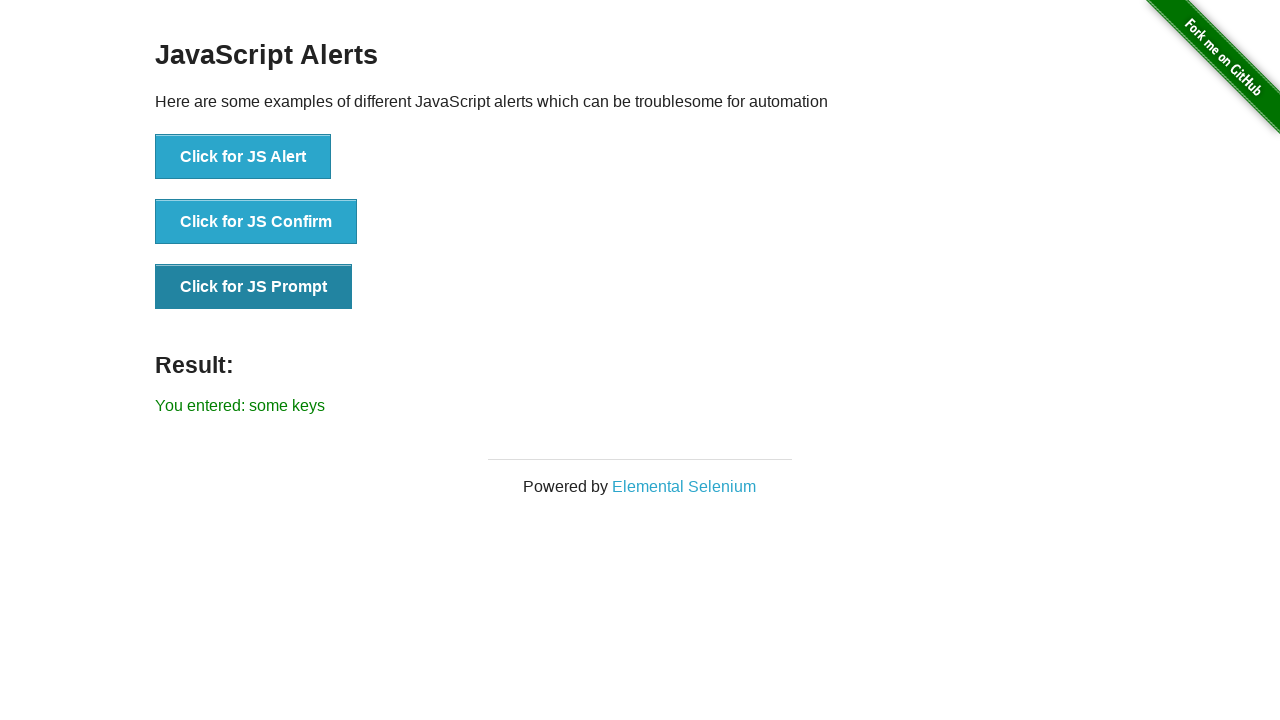